Tests registration form with mismatched confirm email to verify email confirmation error

Starting URL: https://alada.vn/tai-khoan/dang-ky.html

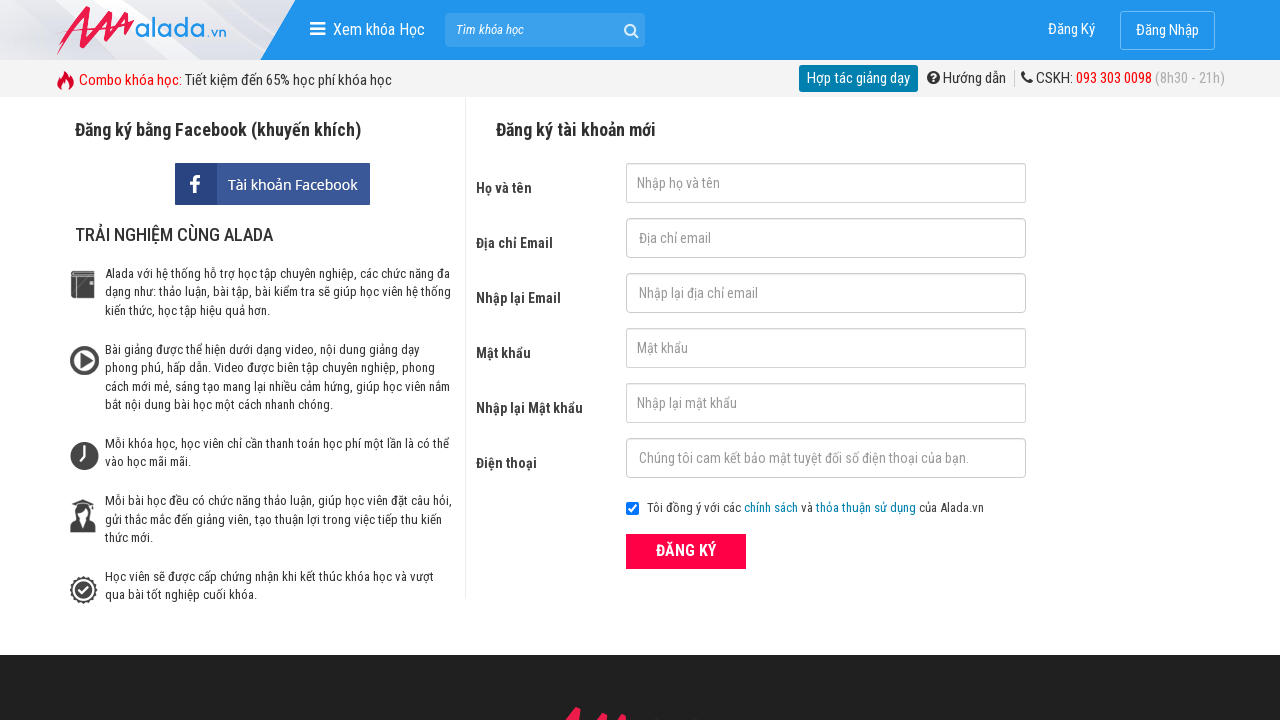

Filled first name field with 'Tran Cuong' on #txtFirstname
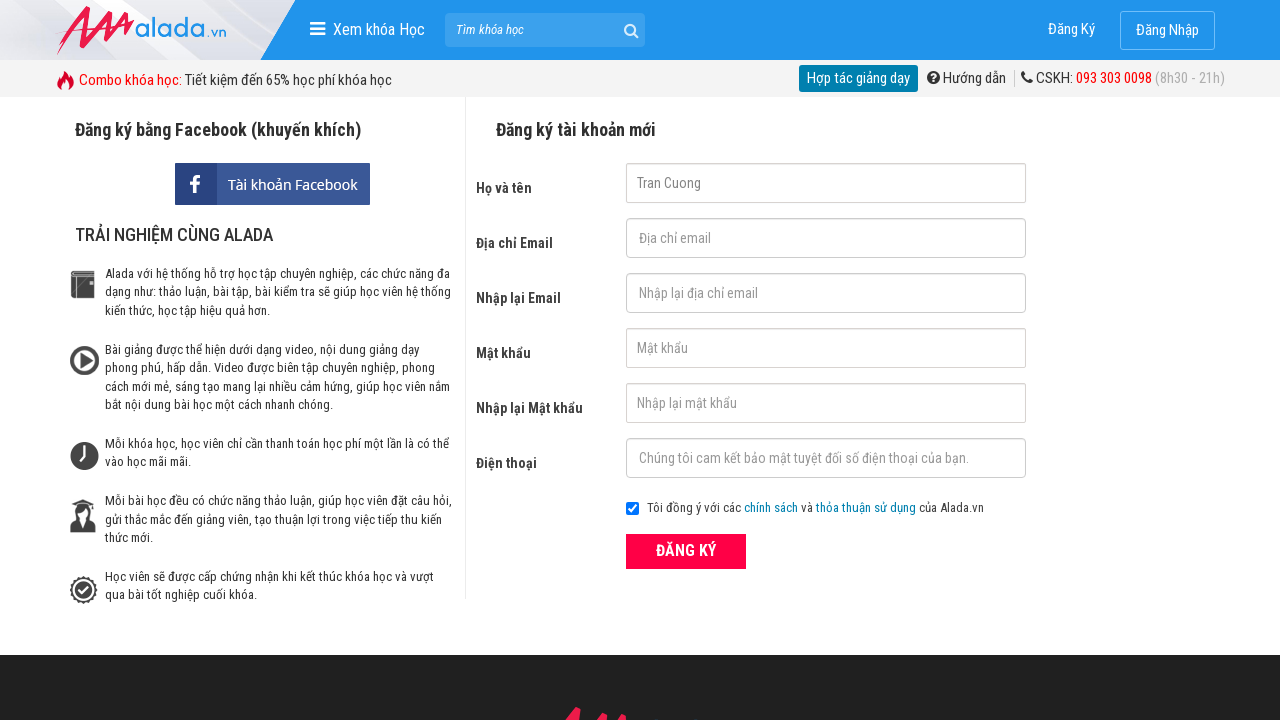

Filled password field with '123456' on #txtPassword
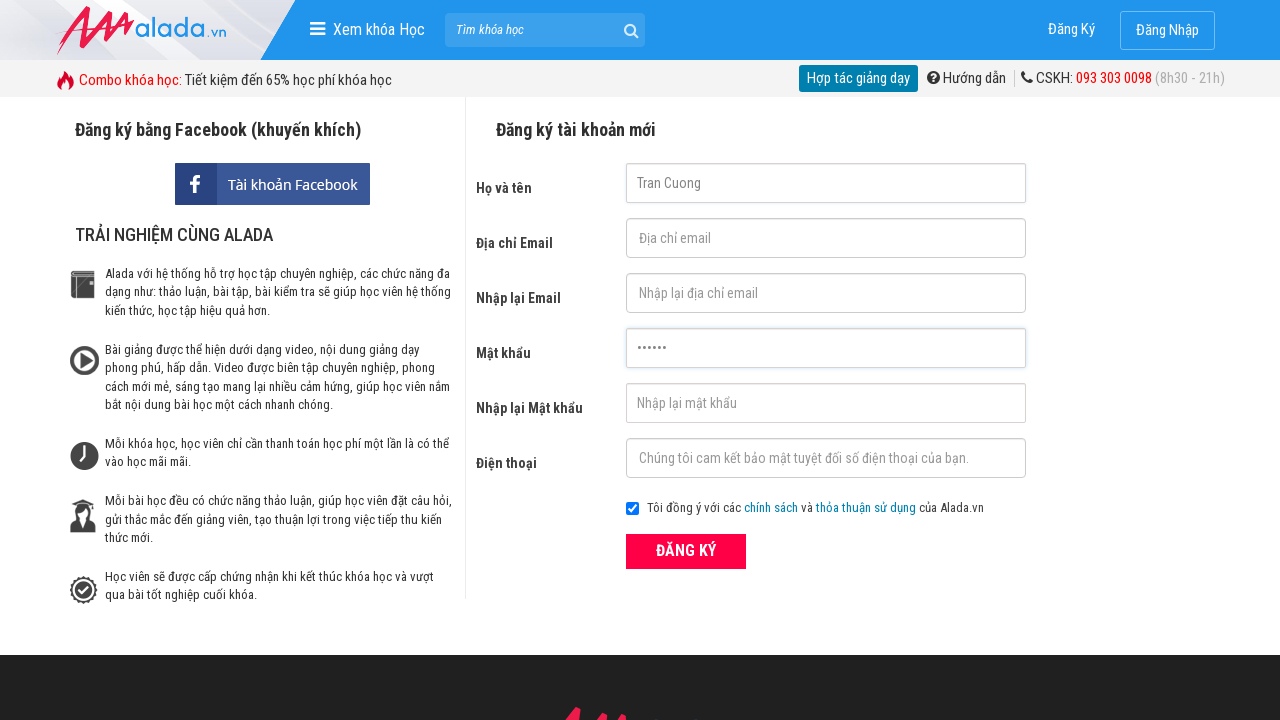

Filled confirm password field with '123456' on #txtCPassword
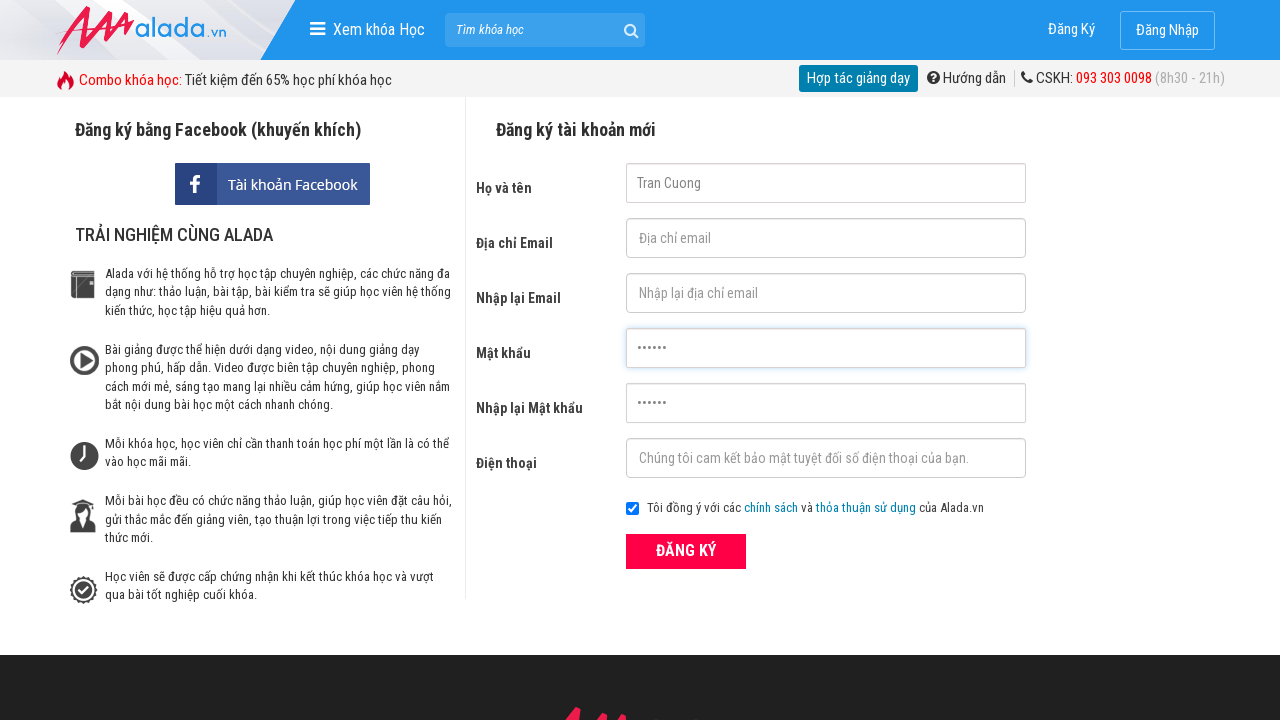

Filled phone field with '0908740094' on #txtPhone
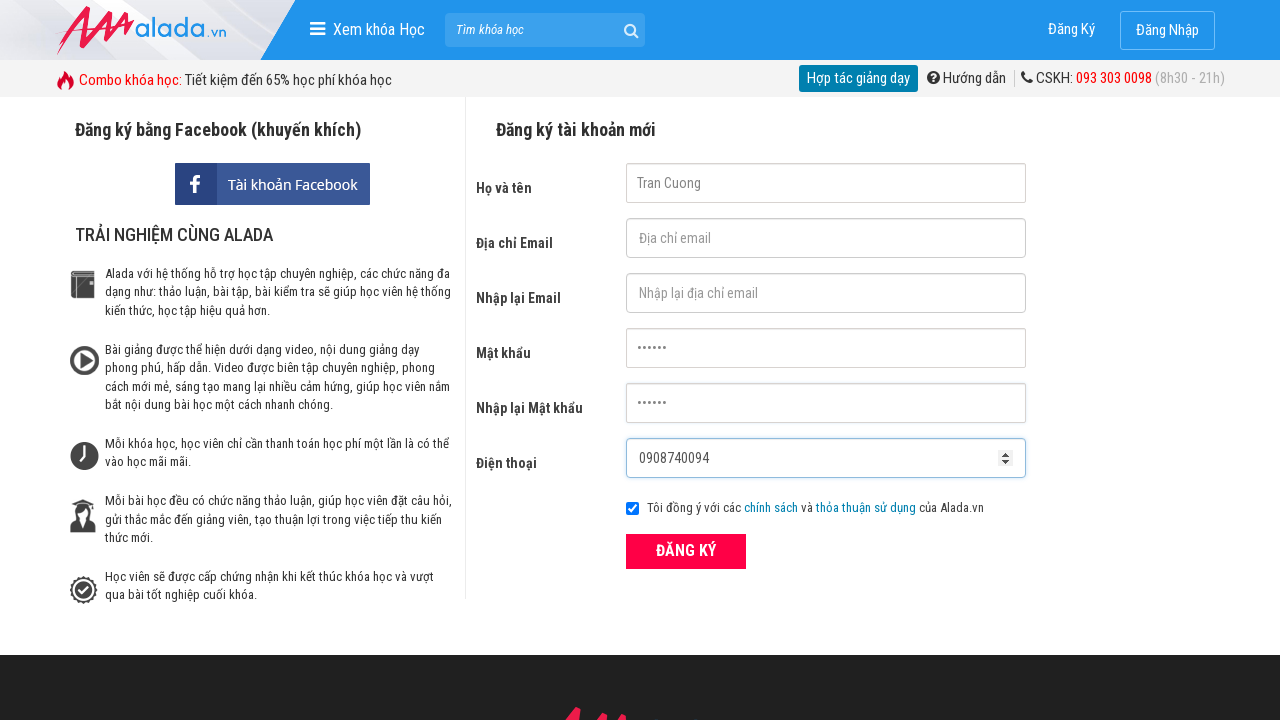

Filled email field with 'TranCuong@gmail.com' on #txtEmail
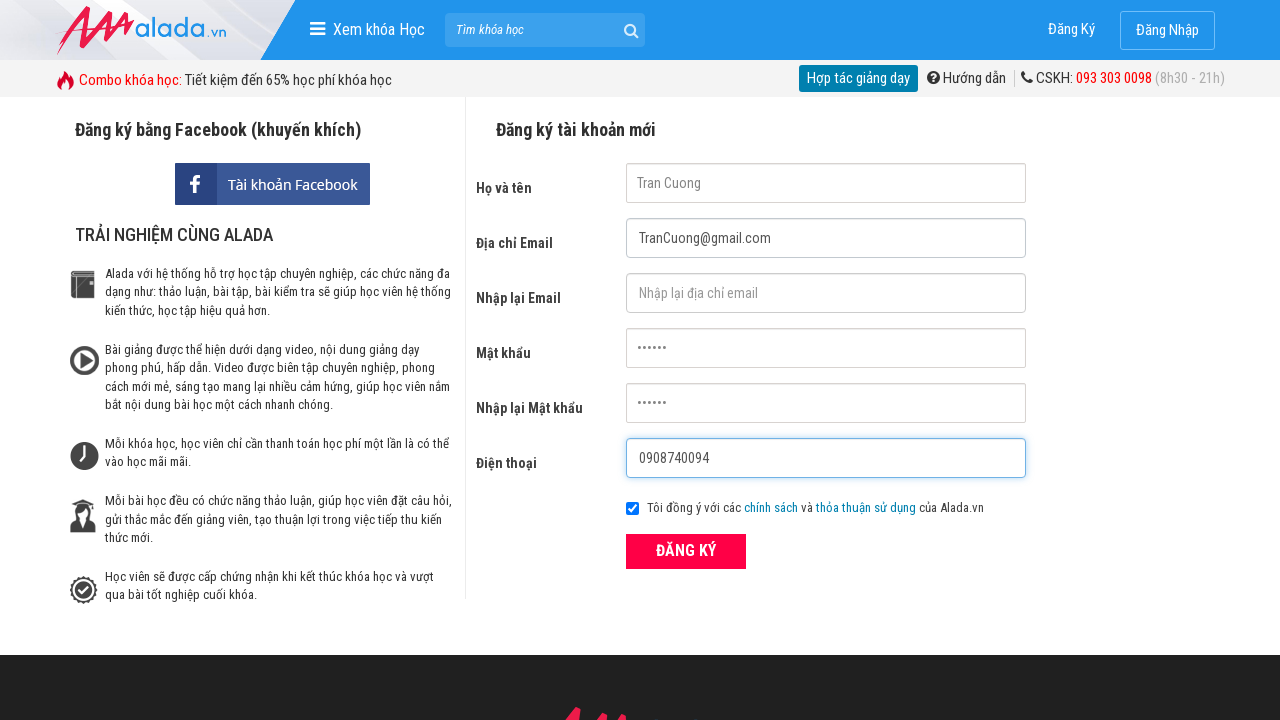

Filled confirm email field with 'Cuong@gmail.com' (mismatched email) on #txtCEmail
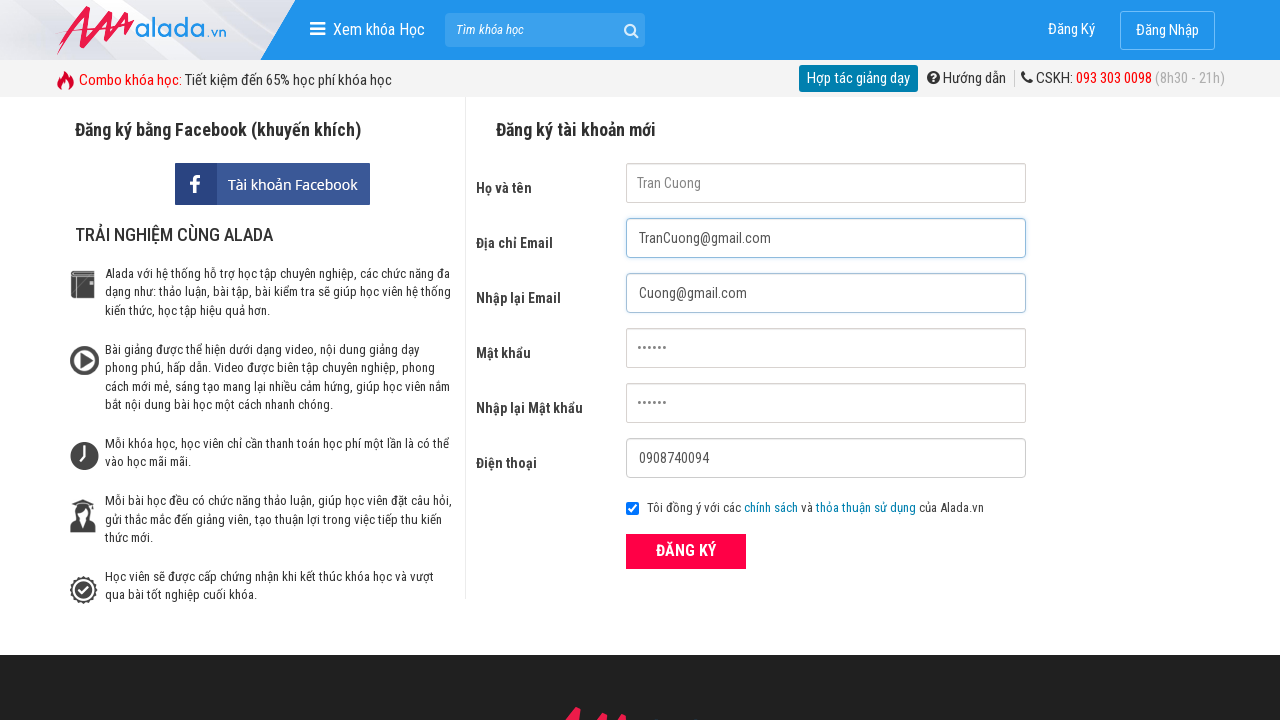

Clicked submit button to register at (686, 551) on button.btn_pink_sm.fs16
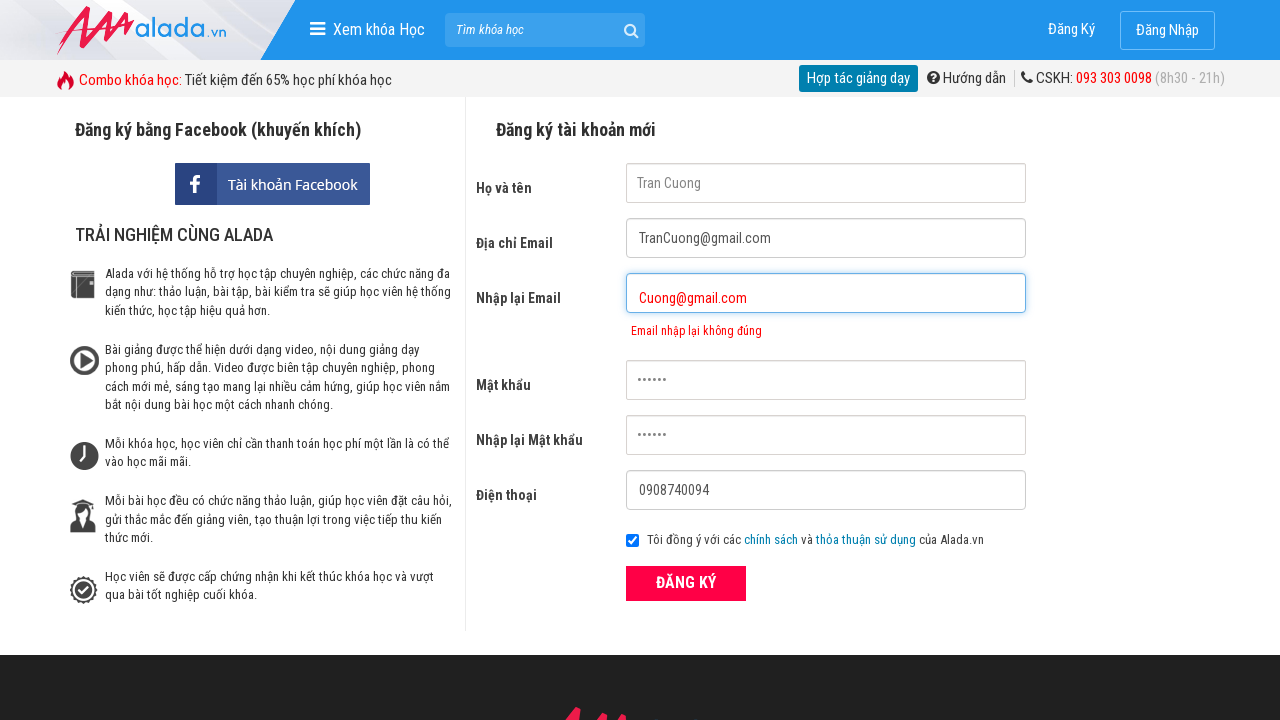

Confirm email error message appeared
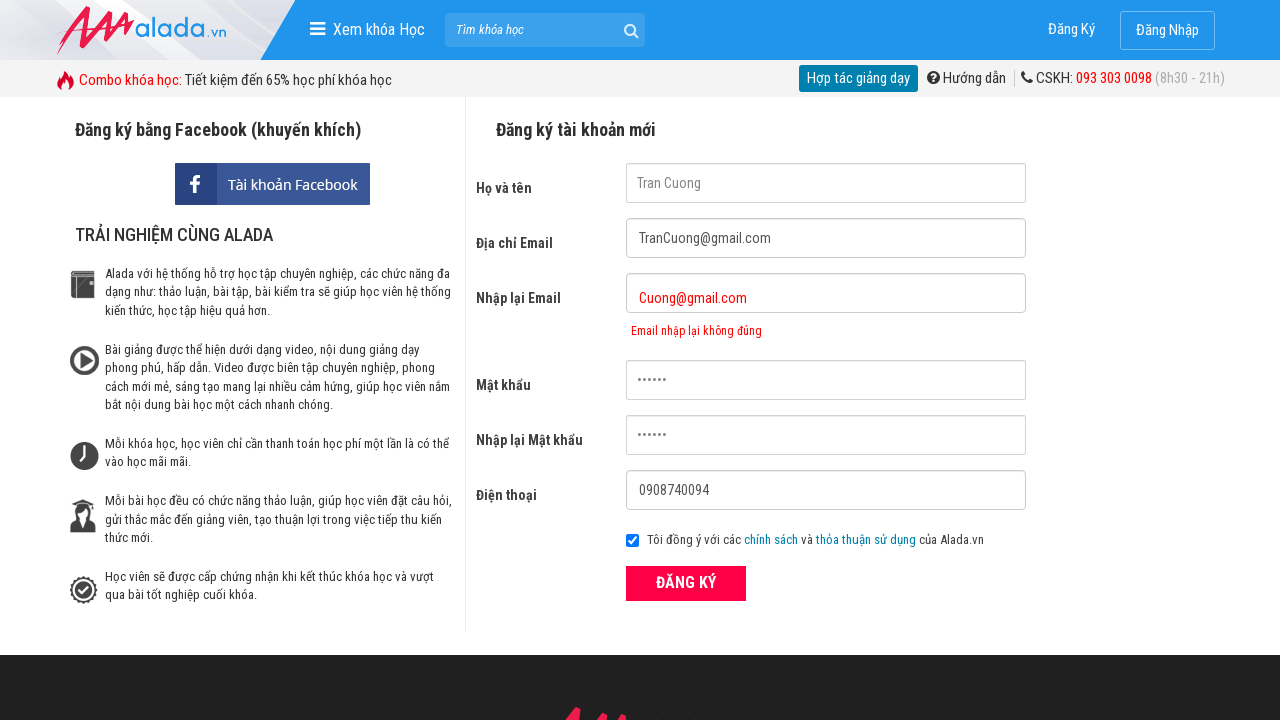

Verified confirm email error message is 'Email nhập lại không đúng'
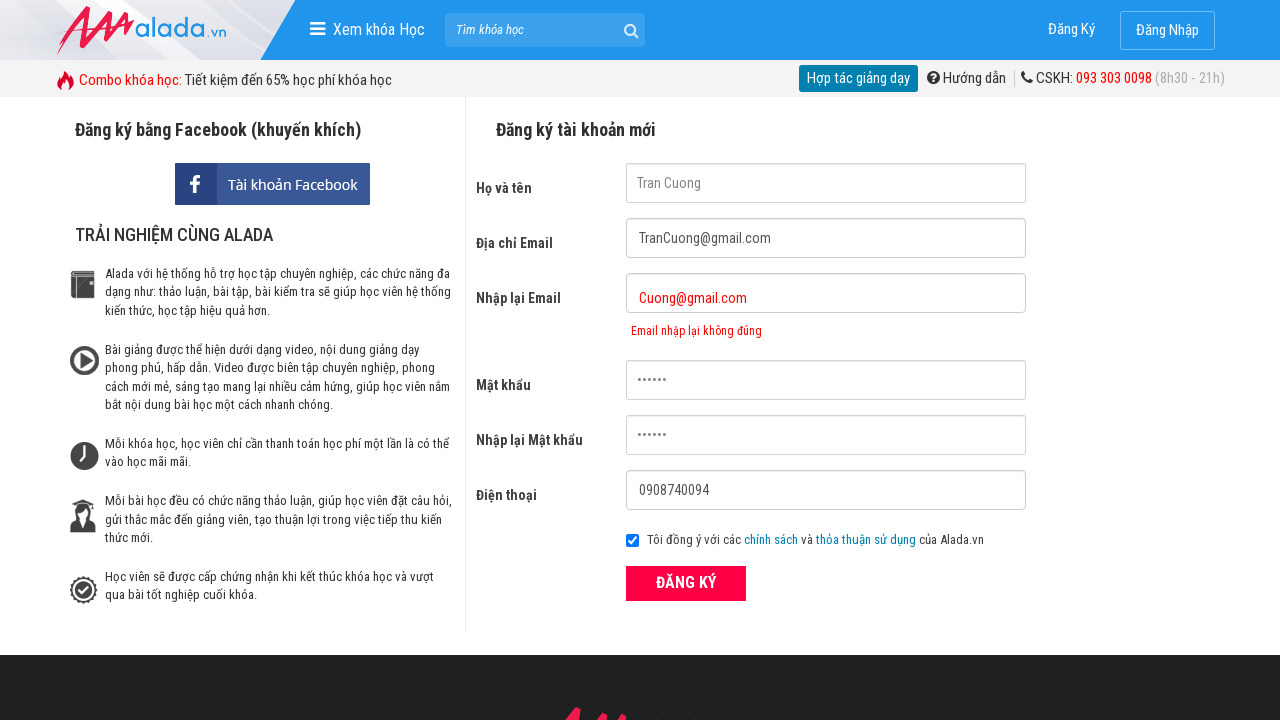

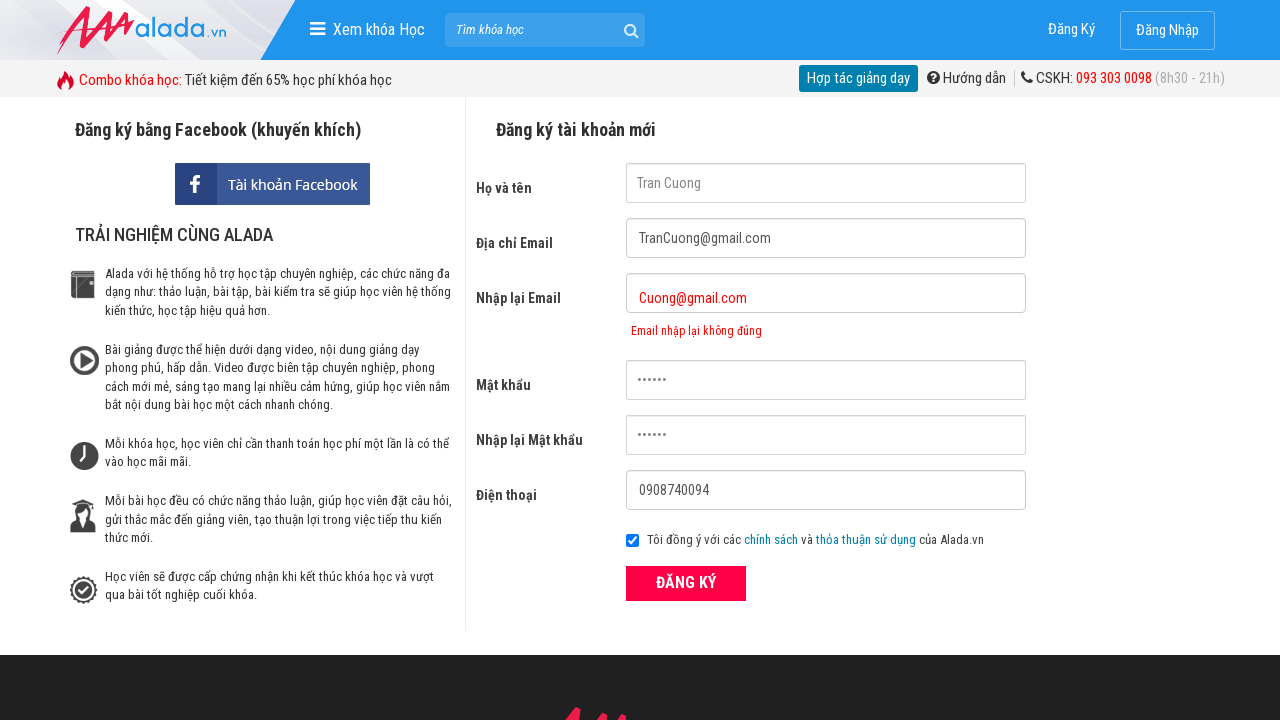